Navigates to Checkboxes page and deselects all checkboxes that are selected, then verifies all are deselected

Starting URL: https://the-internet.herokuapp.com

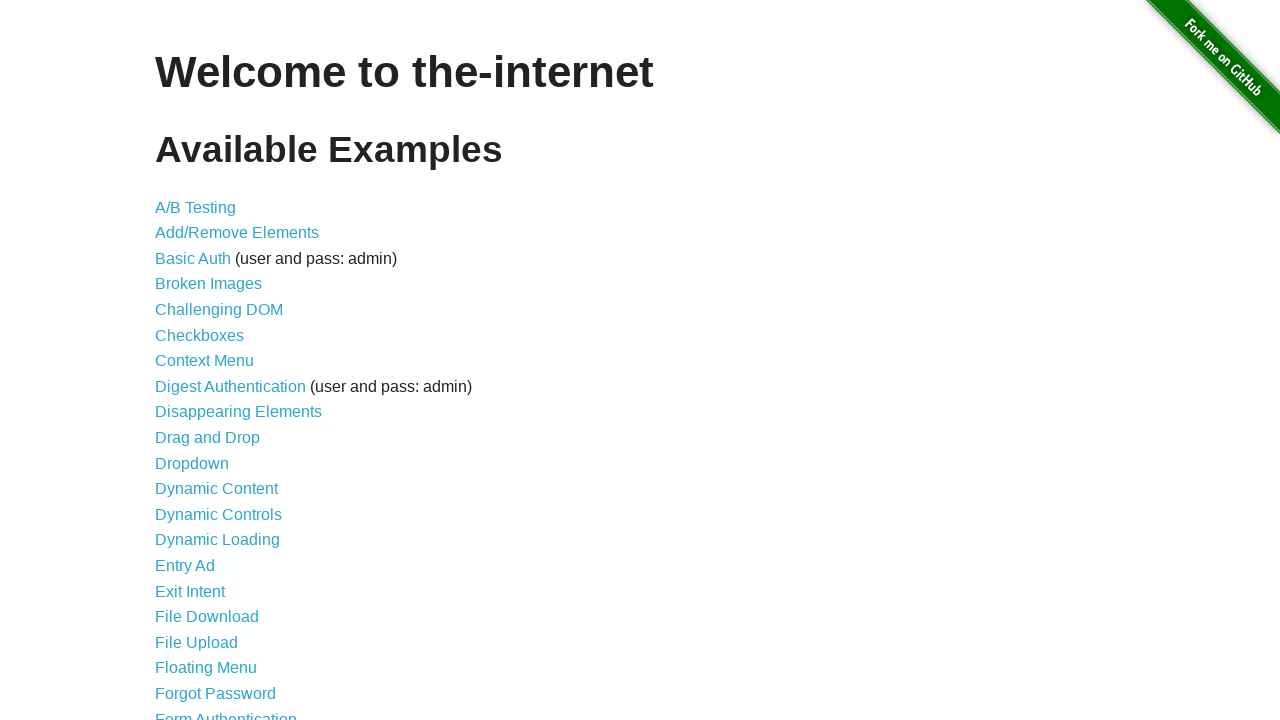

Clicked on Checkboxes link to navigate to checkboxes page at (200, 335) on text=Checkboxes
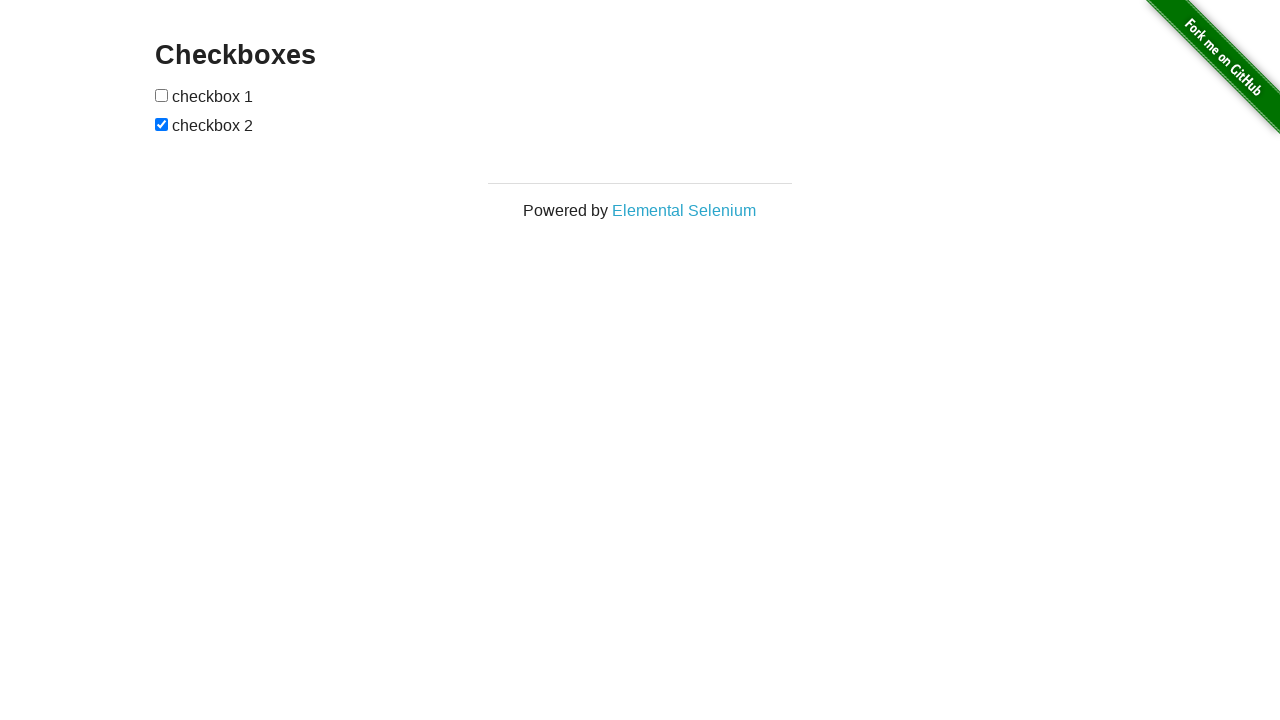

Checkboxes loaded on page
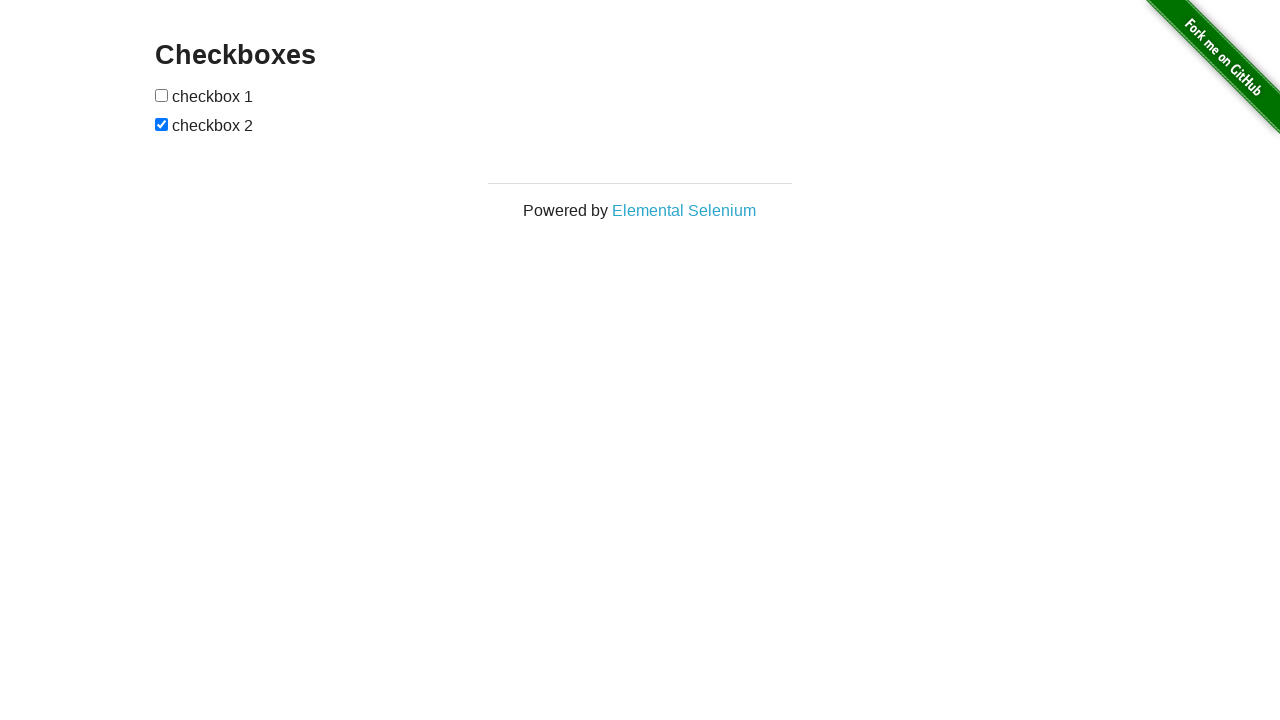

Located 2 checkboxes on page
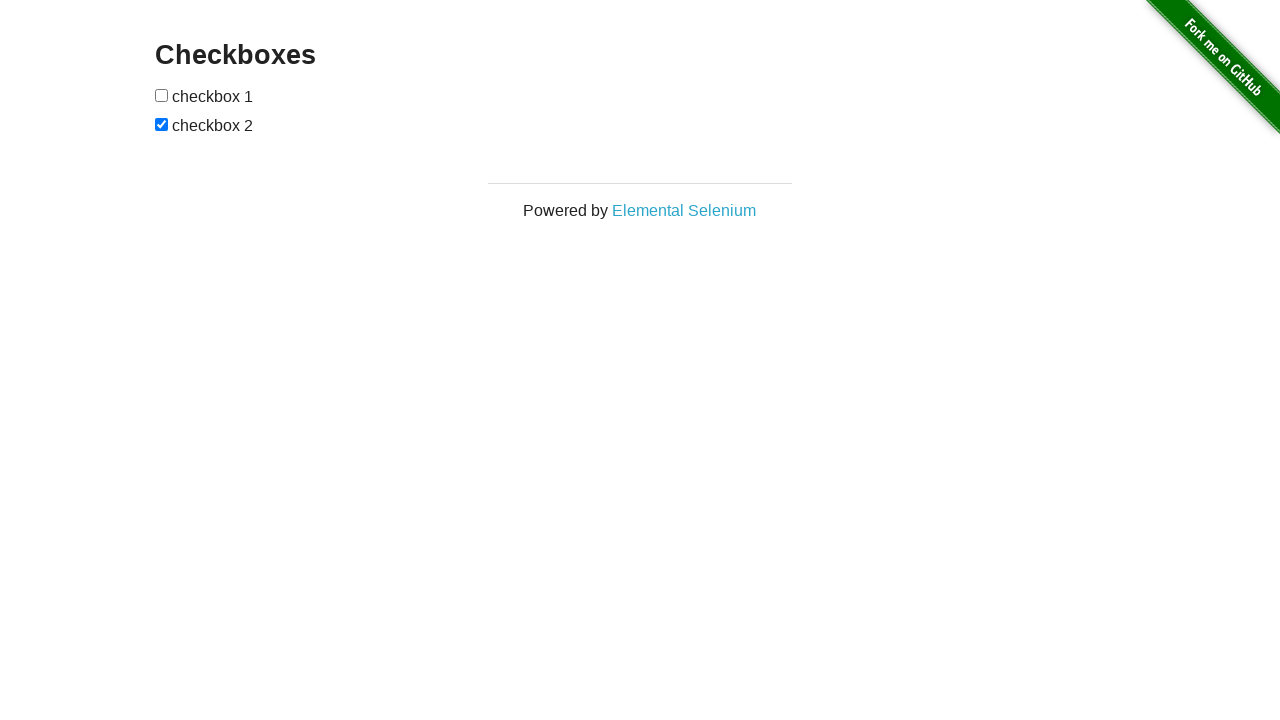

Deselected checkbox 2 at (162, 124) on input[type='checkbox'] >> nth=1
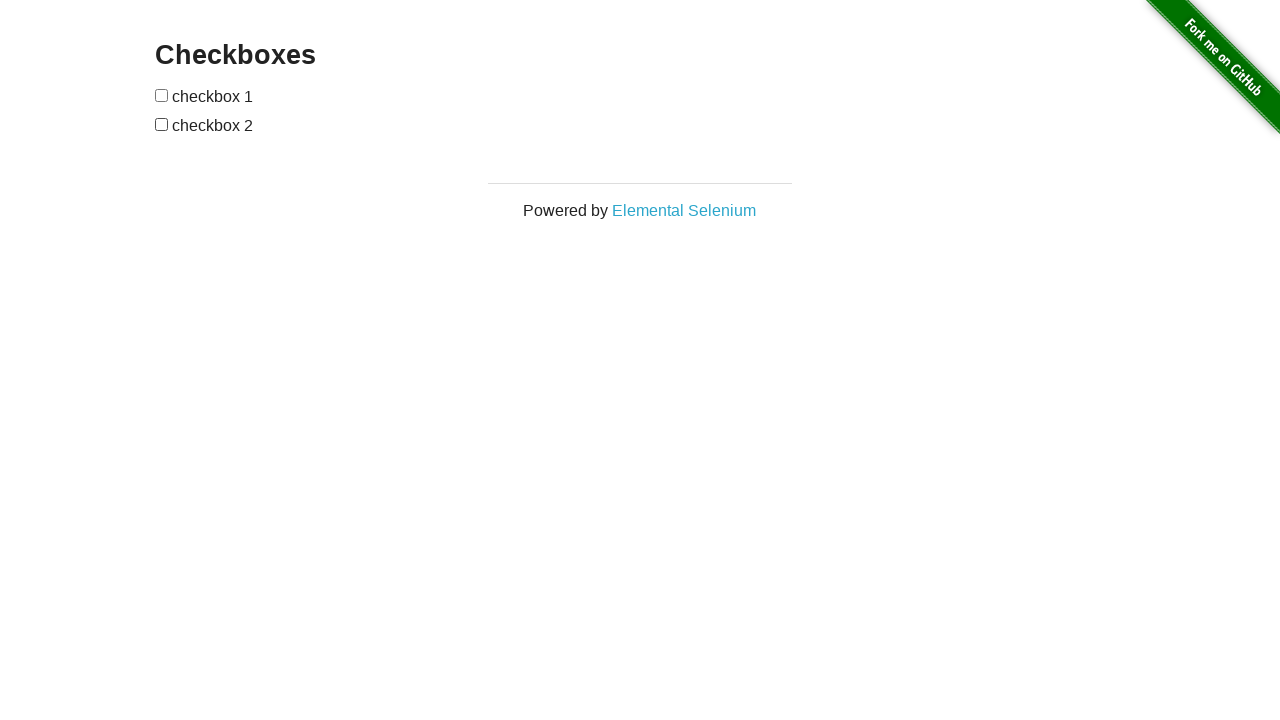

Verified checkbox 1 is deselected
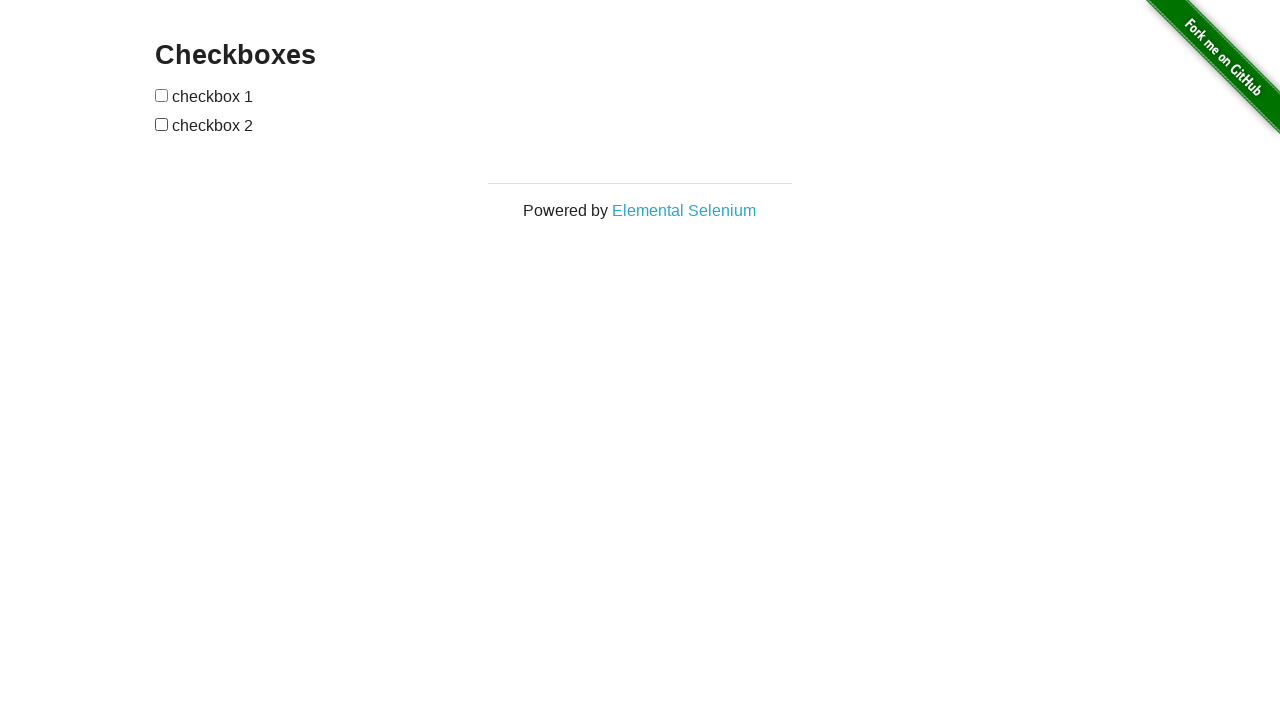

Verified checkbox 2 is deselected
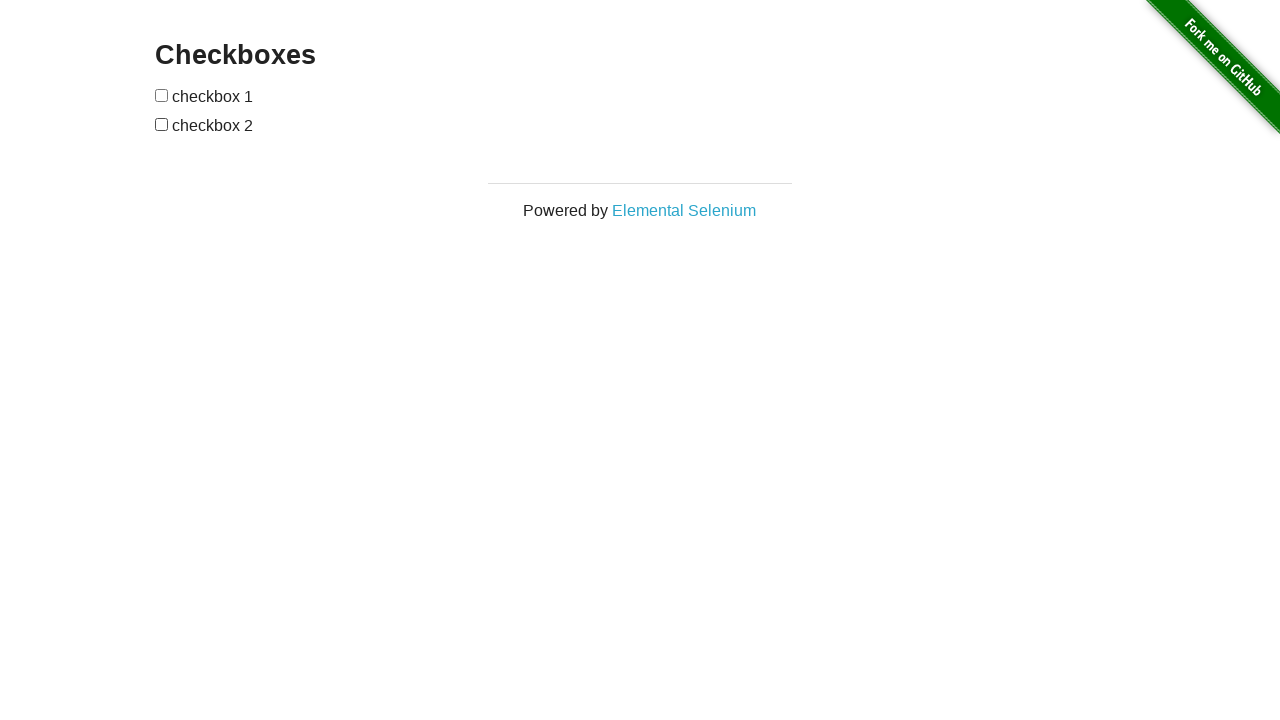

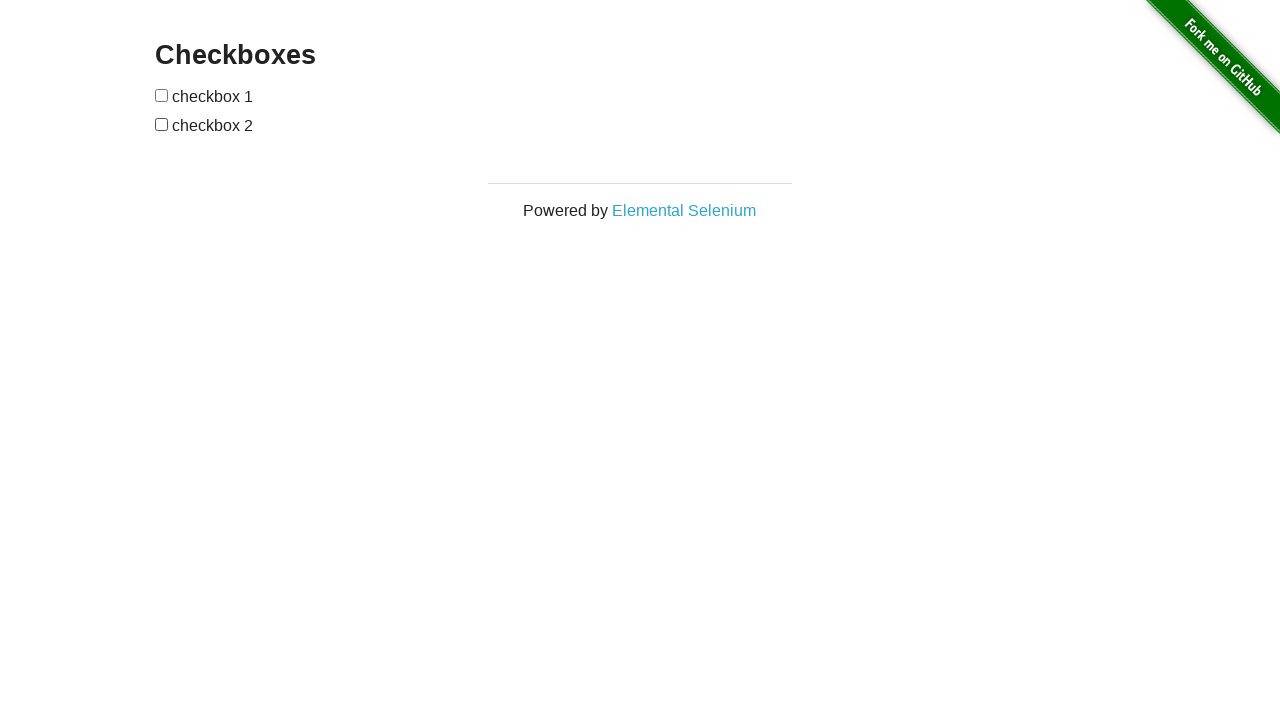